Tests clicking on a radio button using Actions class by selecting the "Impressive" radio button option on the demo QA page

Starting URL: https://demoqa.com/radio-button

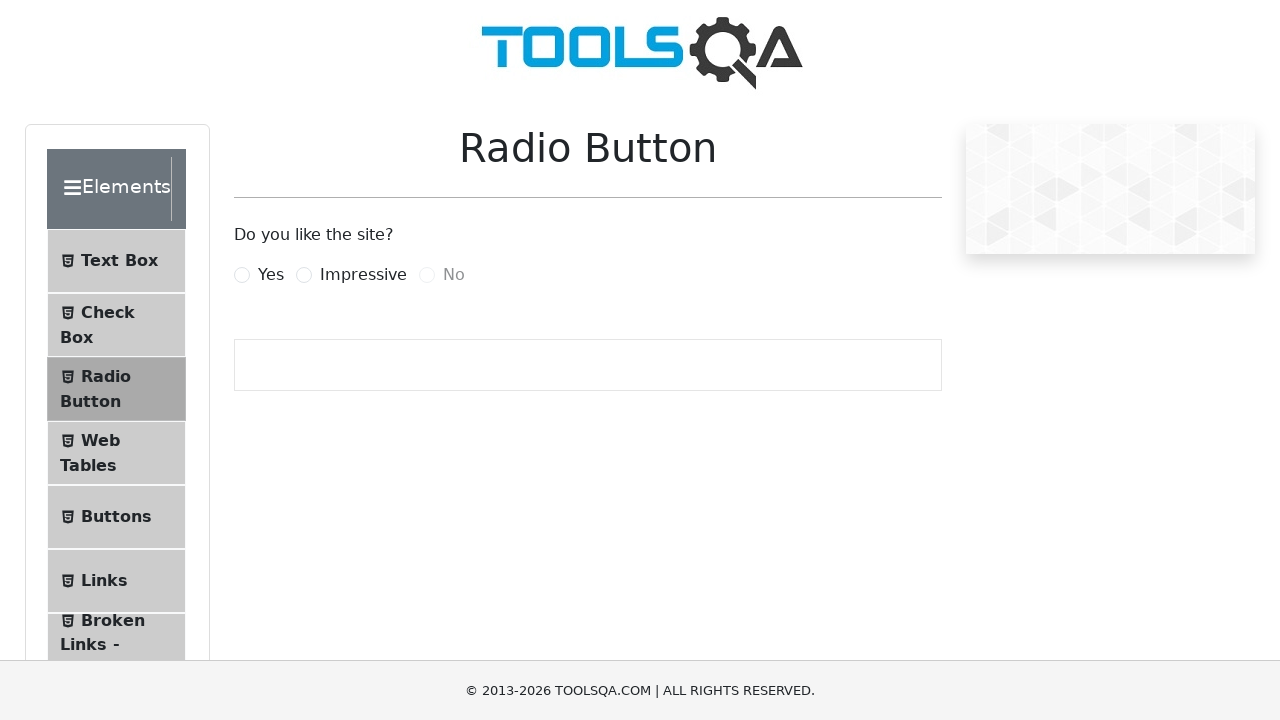

Clicked 'Impressive' radio button using Actions class at (363, 275) on label[for='impressiveRadio']
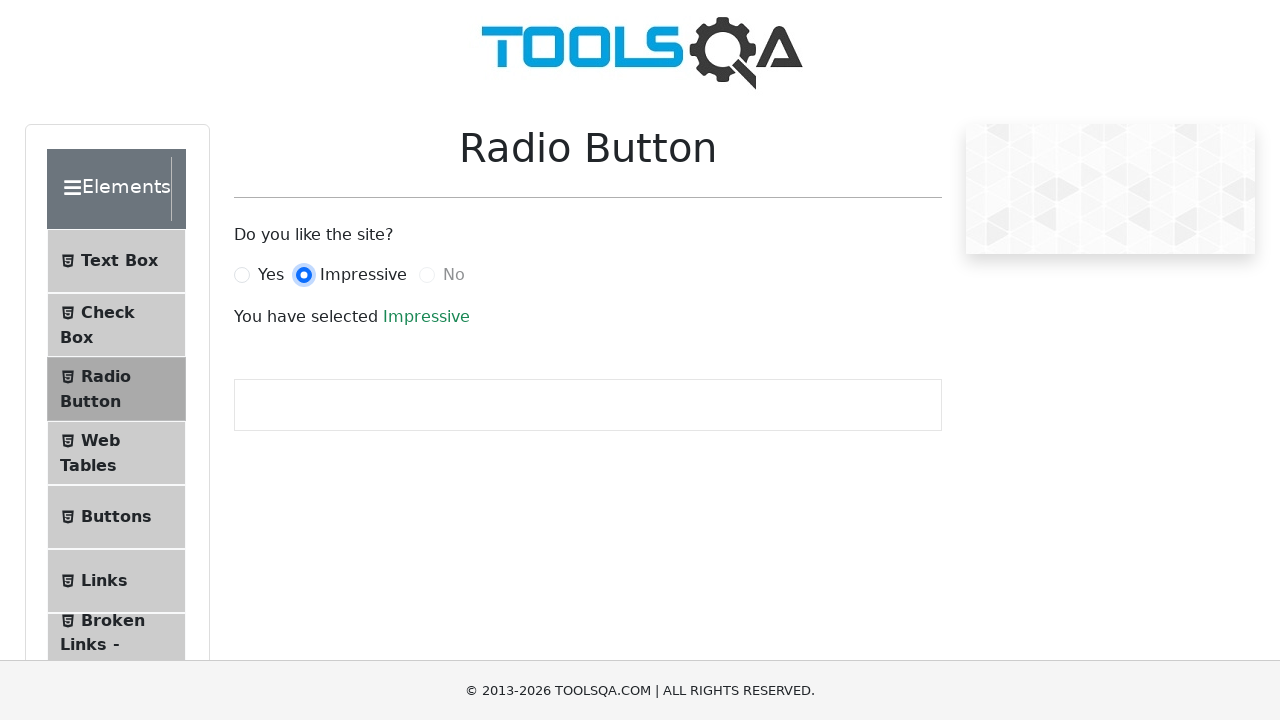

Radio button selection confirmed with success message
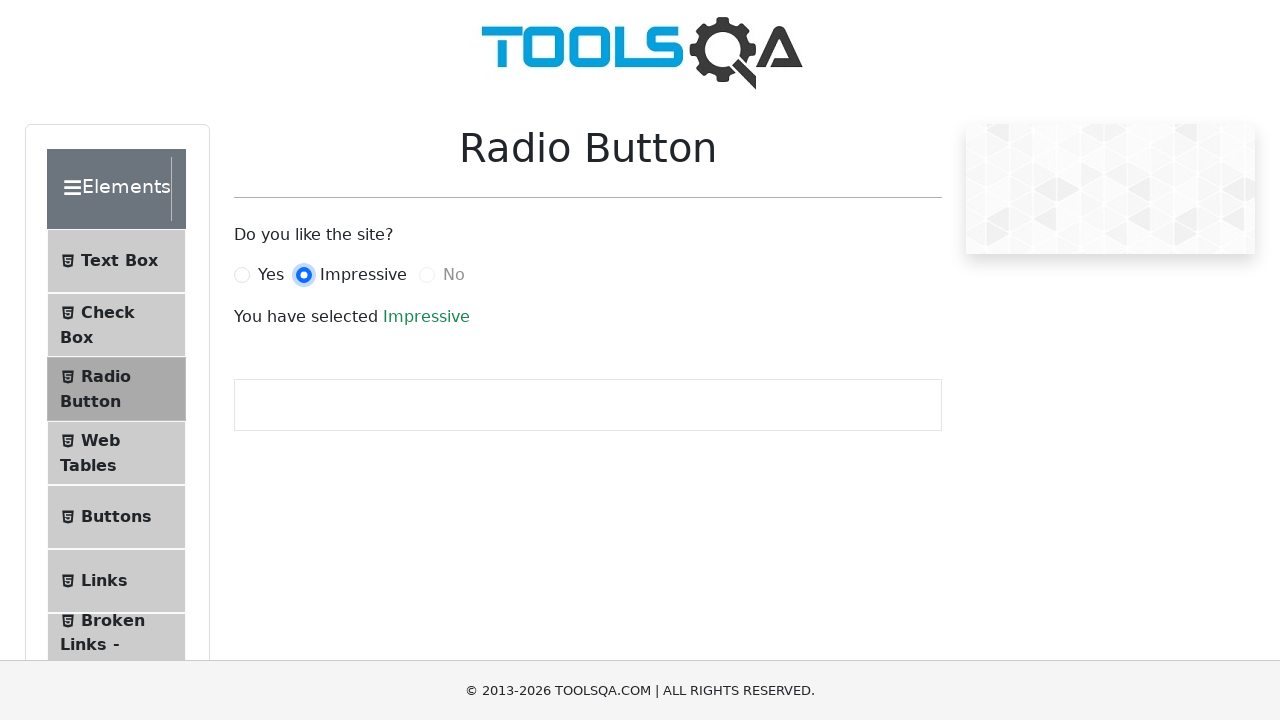

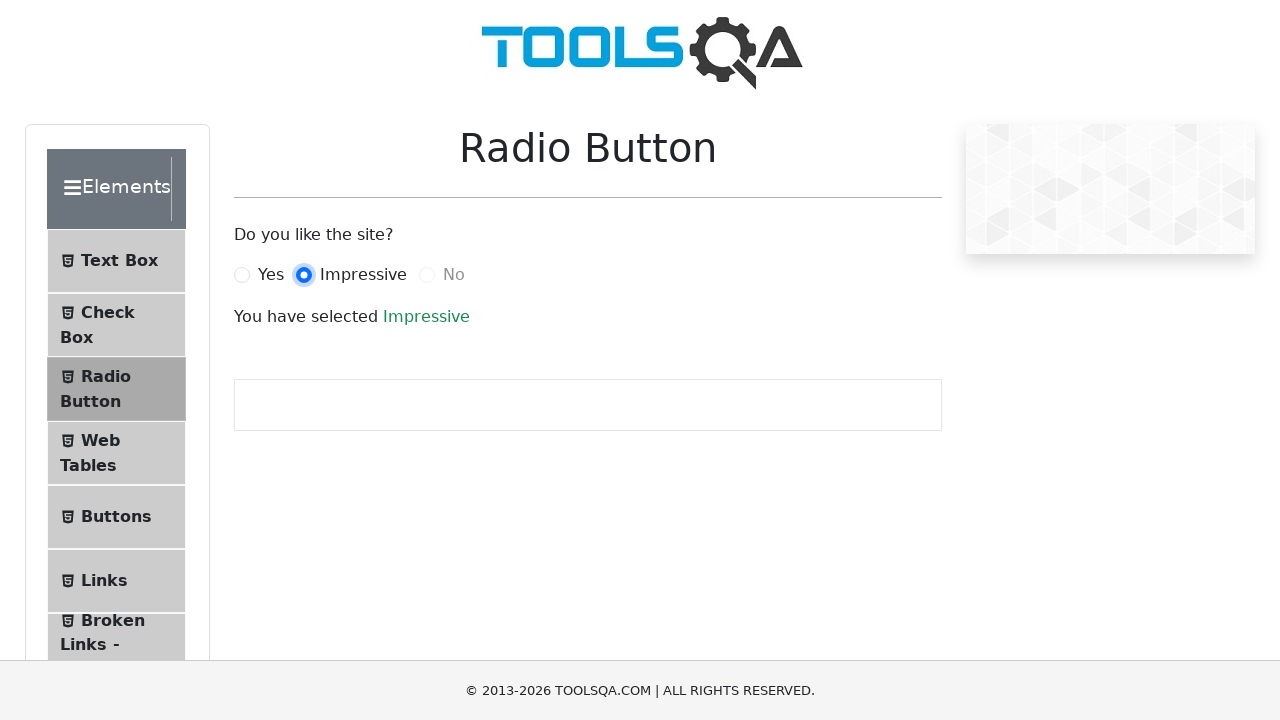